Tests double-click functionality by navigating to the buttons page, double-clicking the "Double Click Me" button, and verifying the confirmation message appears.

Starting URL: https://demoqa.com/elements

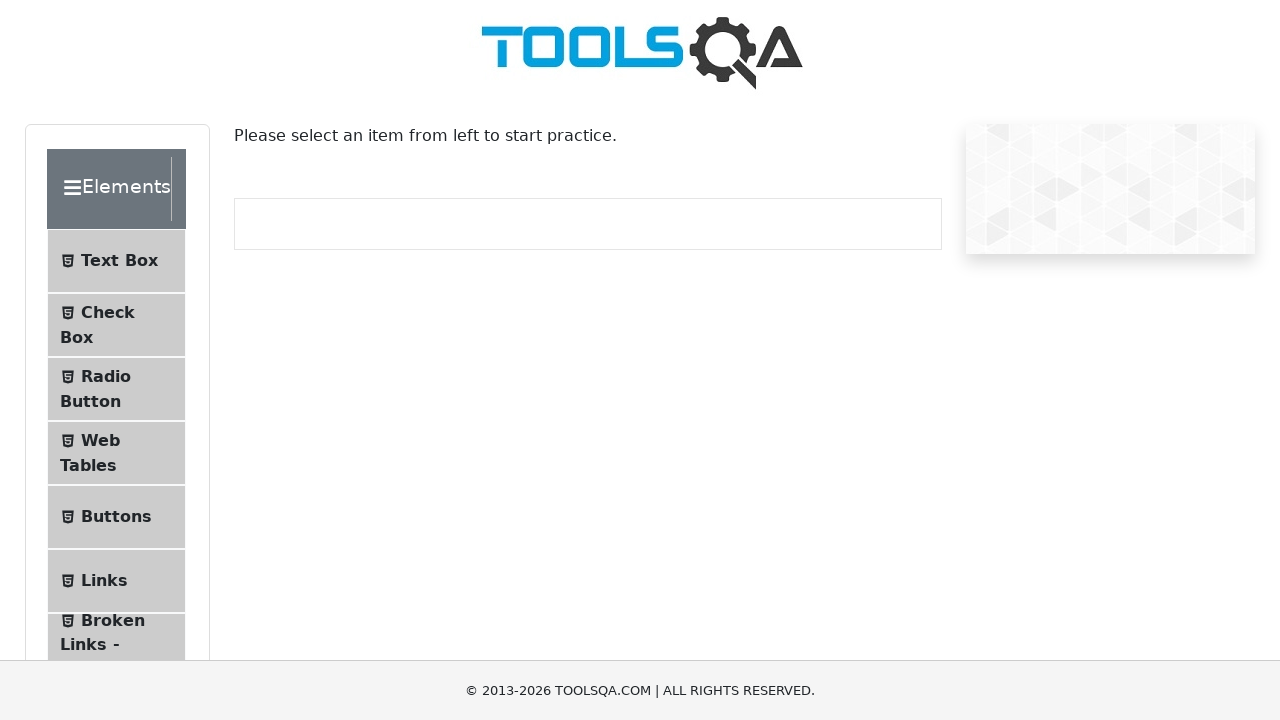

Clicked Buttons menu item at (116, 517) on li:has-text('Buttons')
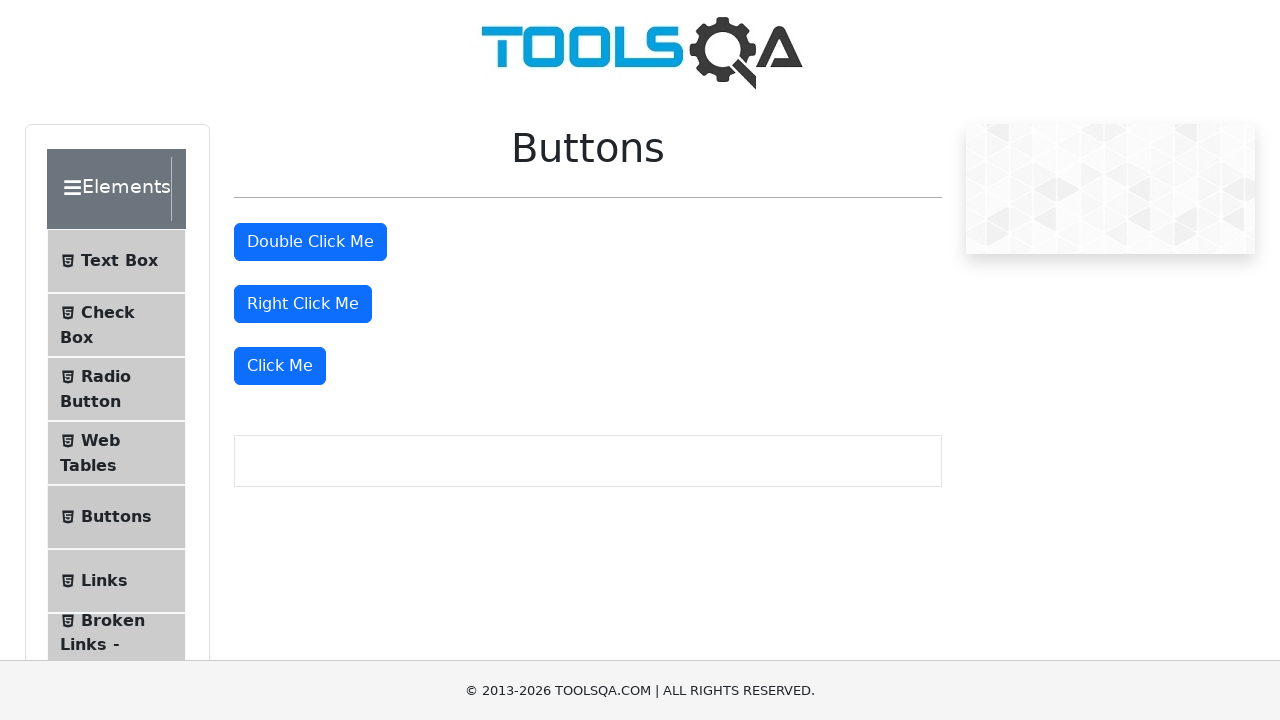

Buttons page loaded
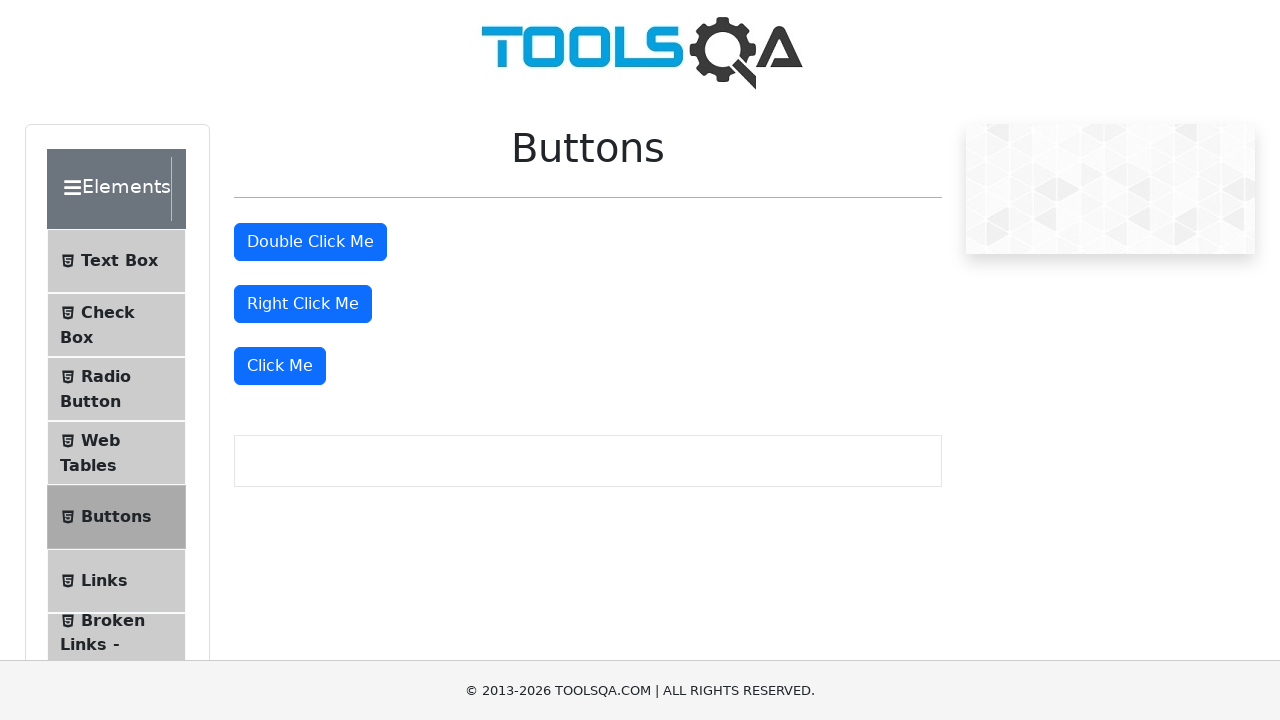

Double-clicked the 'Double Click Me' button at (310, 242) on internal:role=button[name="Double Click Me"i]
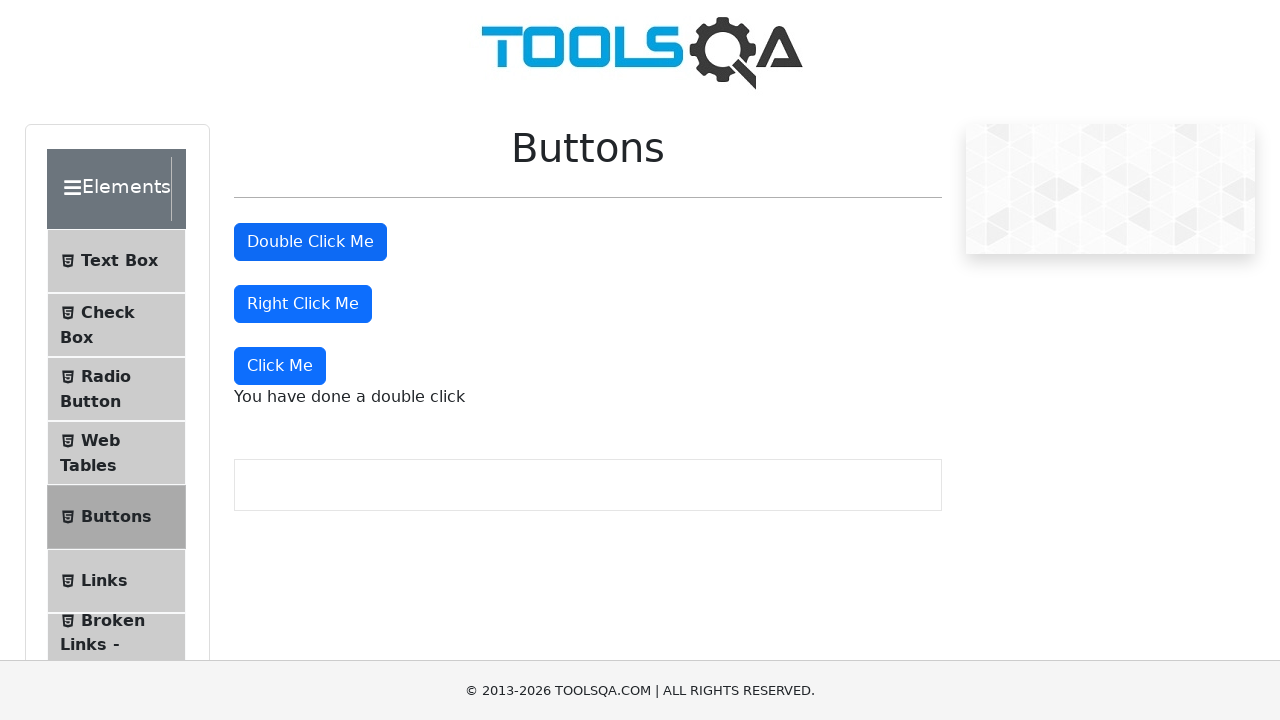

Double-click confirmation message appeared
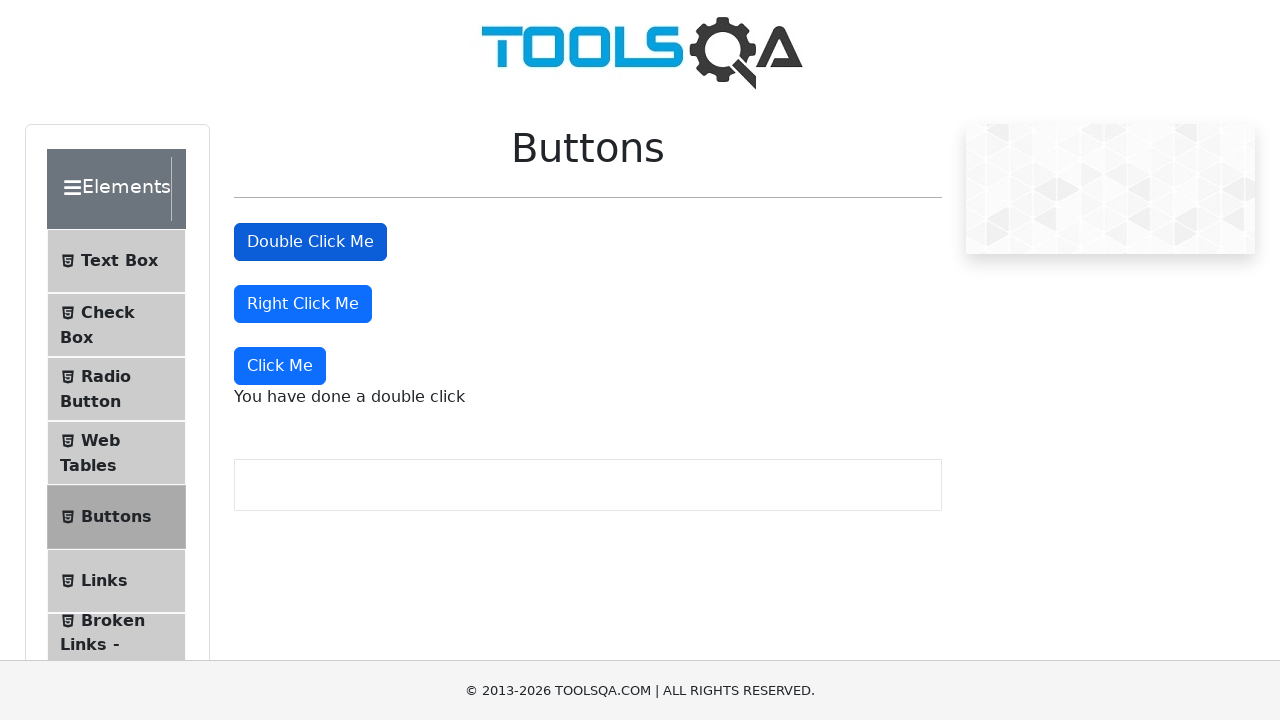

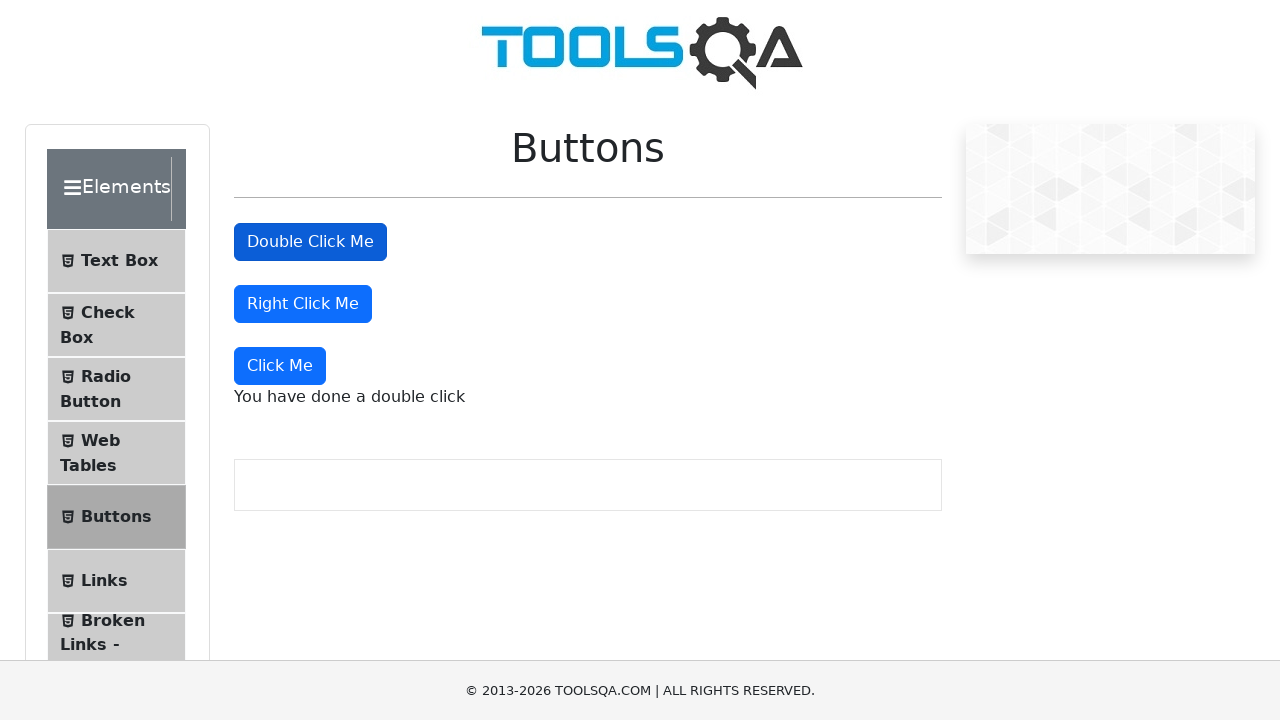